Tests table sorting functionality by clicking the Email column header and verifying the column values are sorted in ascending order

Starting URL: http://the-internet.herokuapp.com/tables

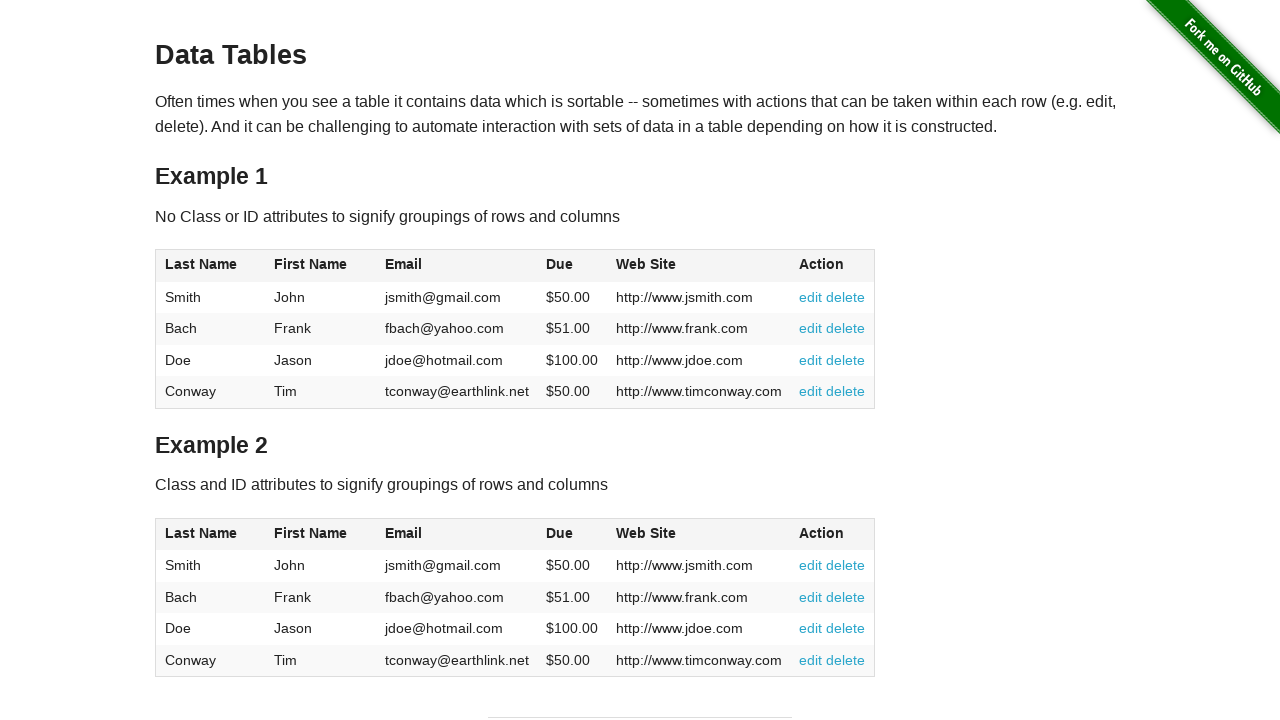

Clicked Email column header to sort ascending at (457, 266) on #table1 thead tr th:nth-of-type(3)
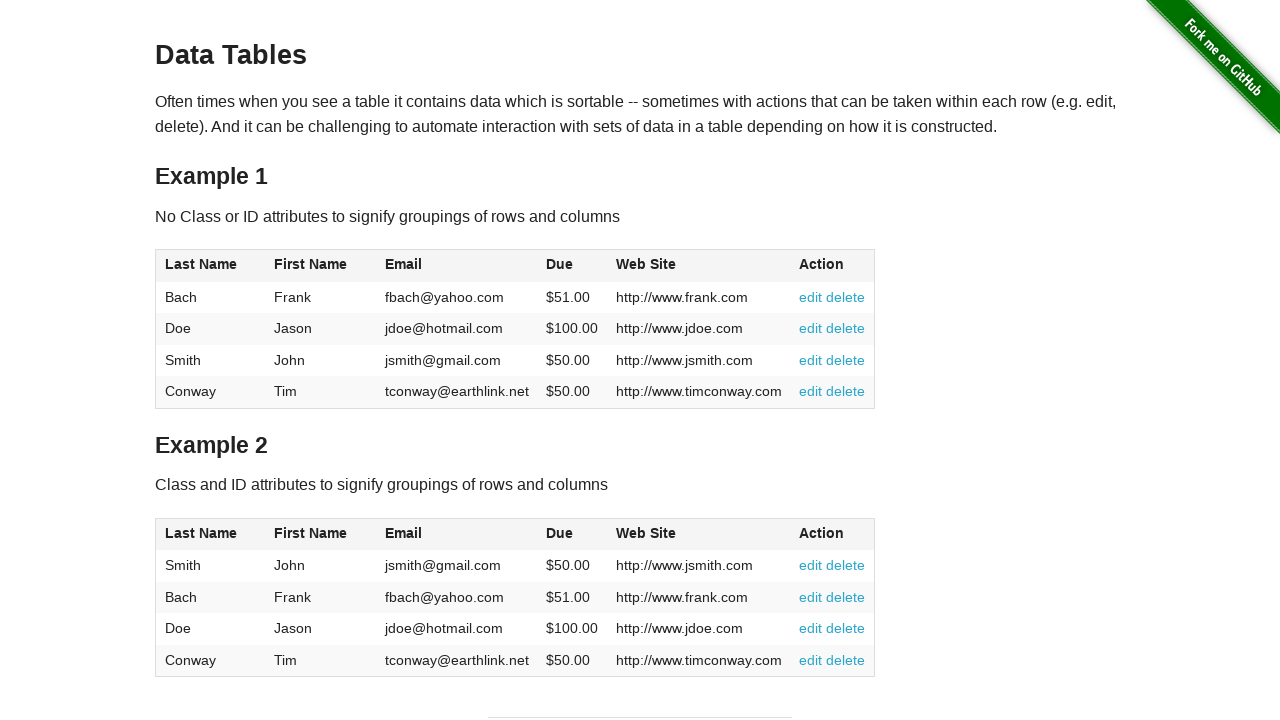

Email column values loaded and are present
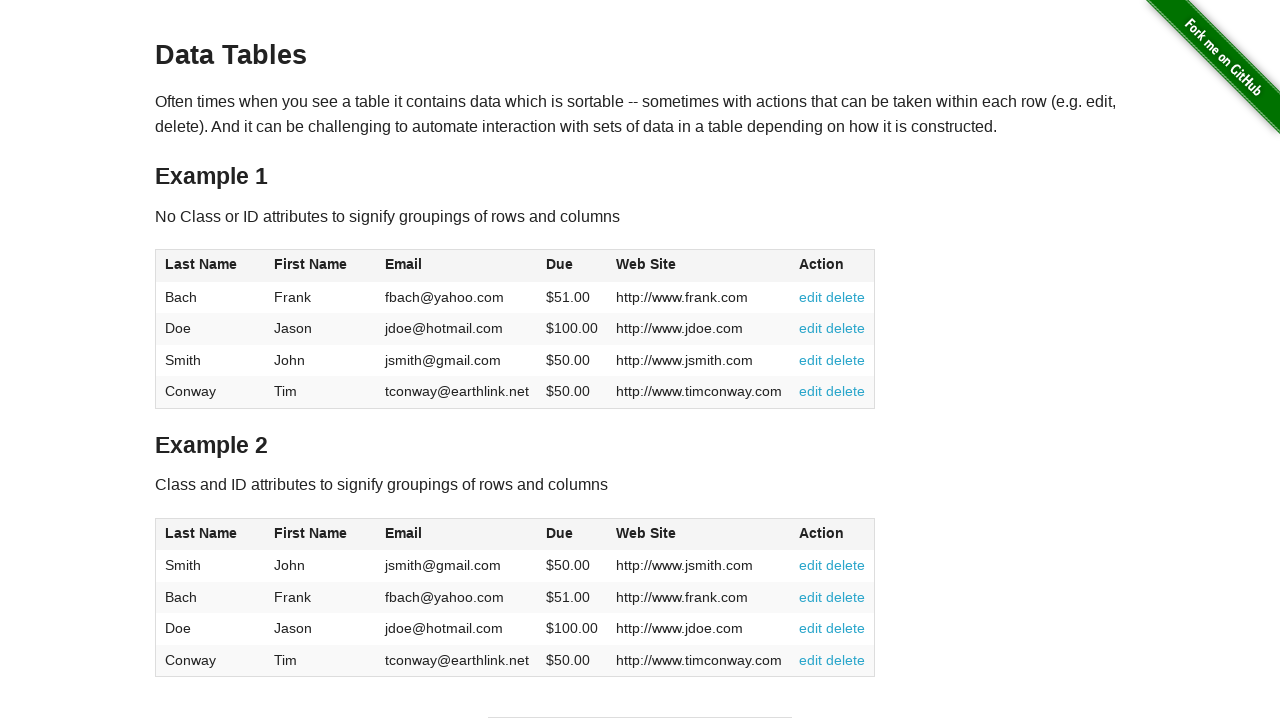

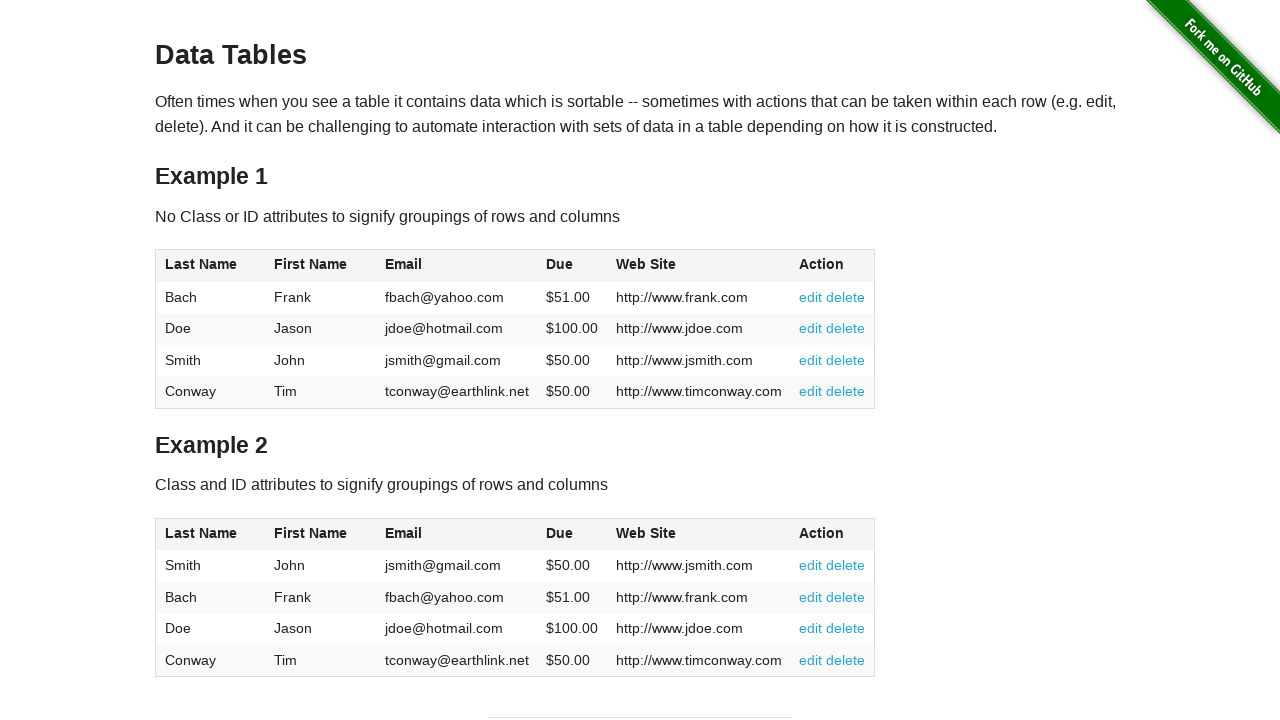